Tests right-click context menu functionality by right-clicking on an element, selecting "Copy" from the context menu, and accepting the resulting alert dialog.

Starting URL: https://swisnl.github.io/jQuery-contextMenu/demo.html

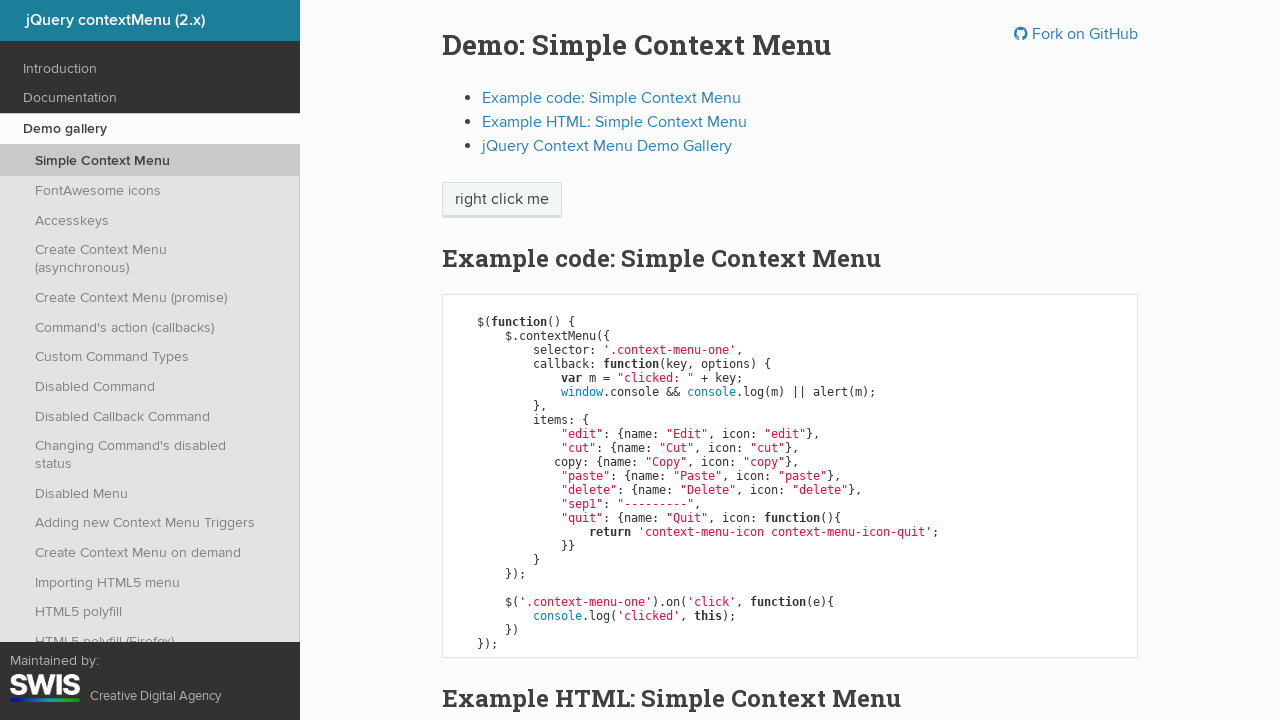

Right-clicked on 'right click me' element to open context menu at (502, 200) on //span[normalize-space()='right click me']
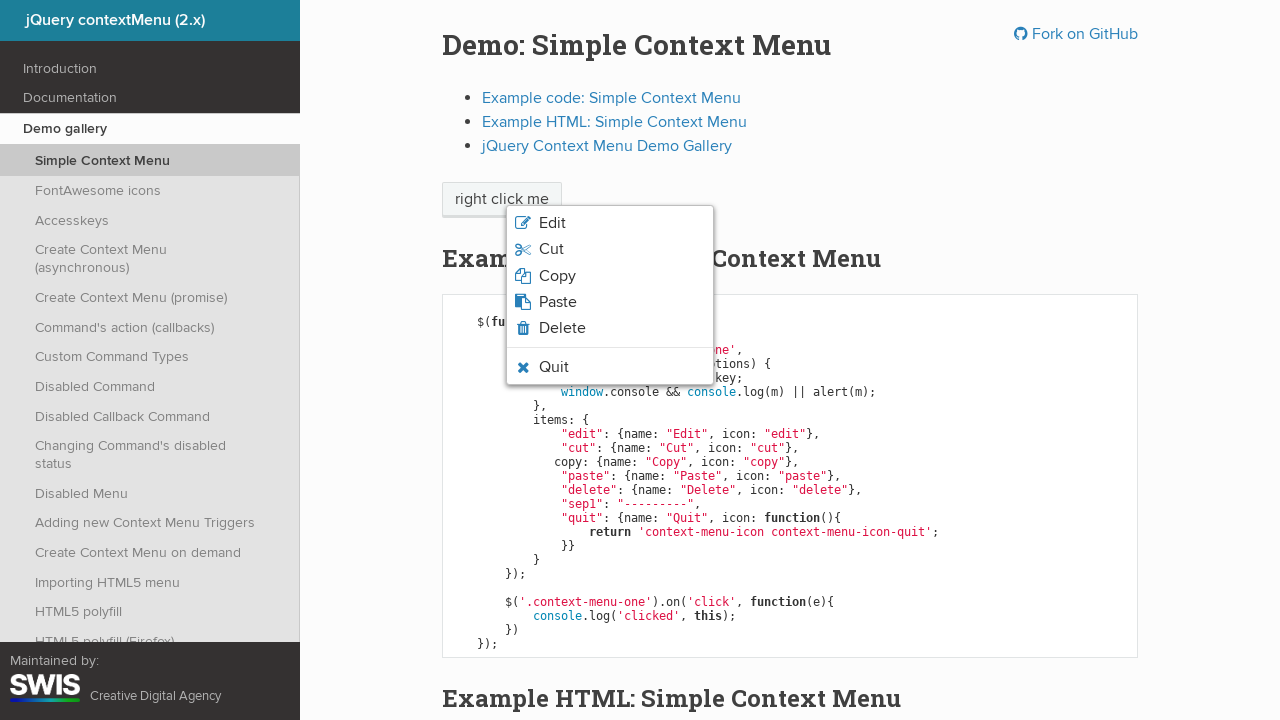

Clicked 'Copy' option in the context menu at (557, 276) on xpath=//span[normalize-space()='Copy']
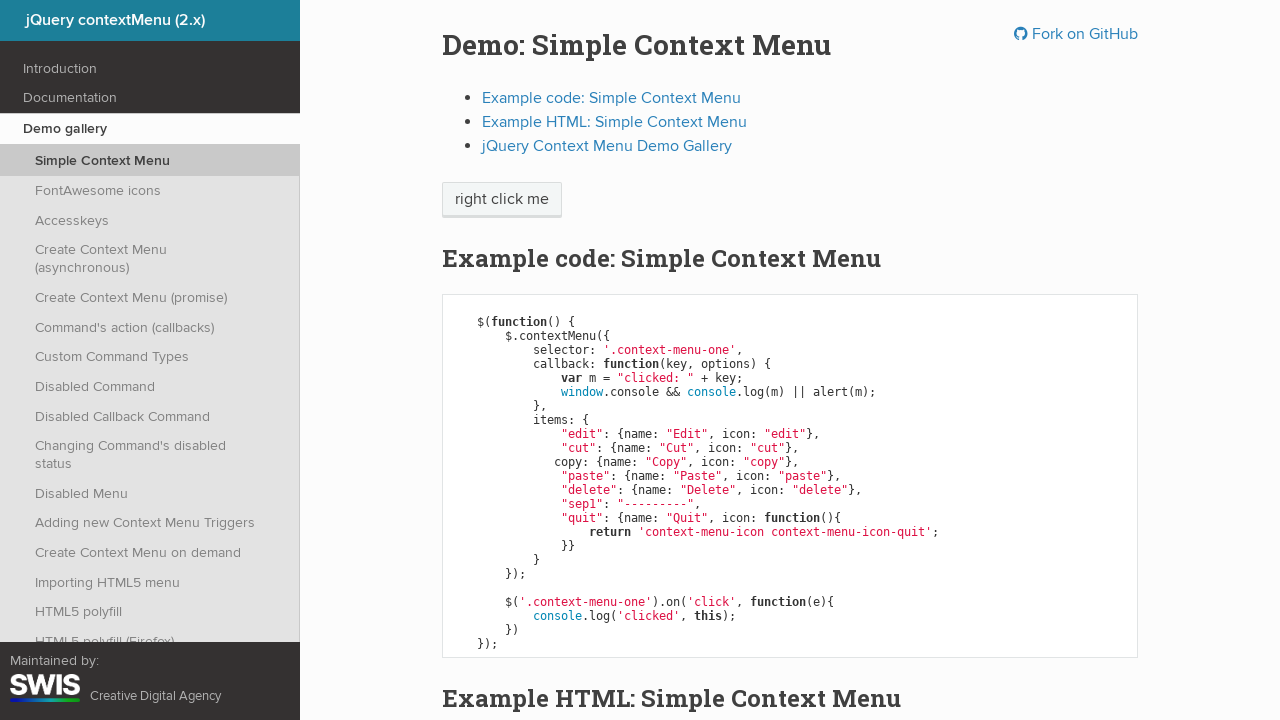

Set up dialog handler to accept alert
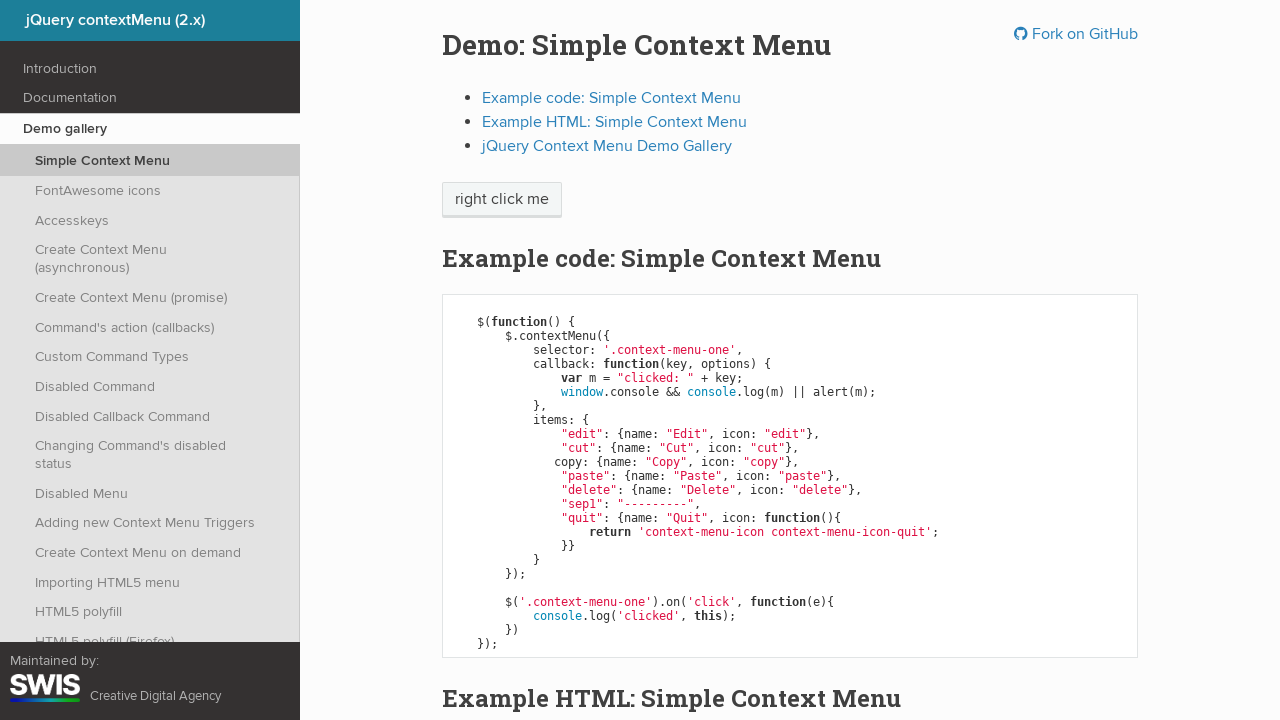

Waited for alert dialog to appear
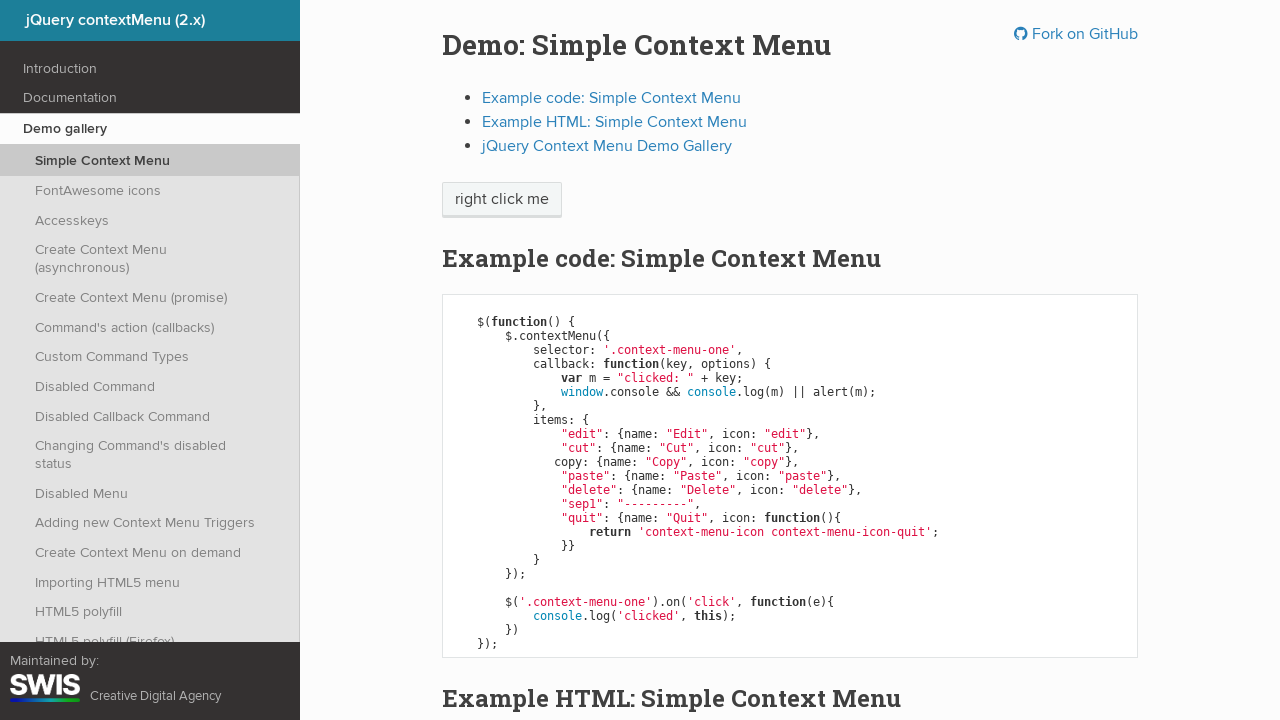

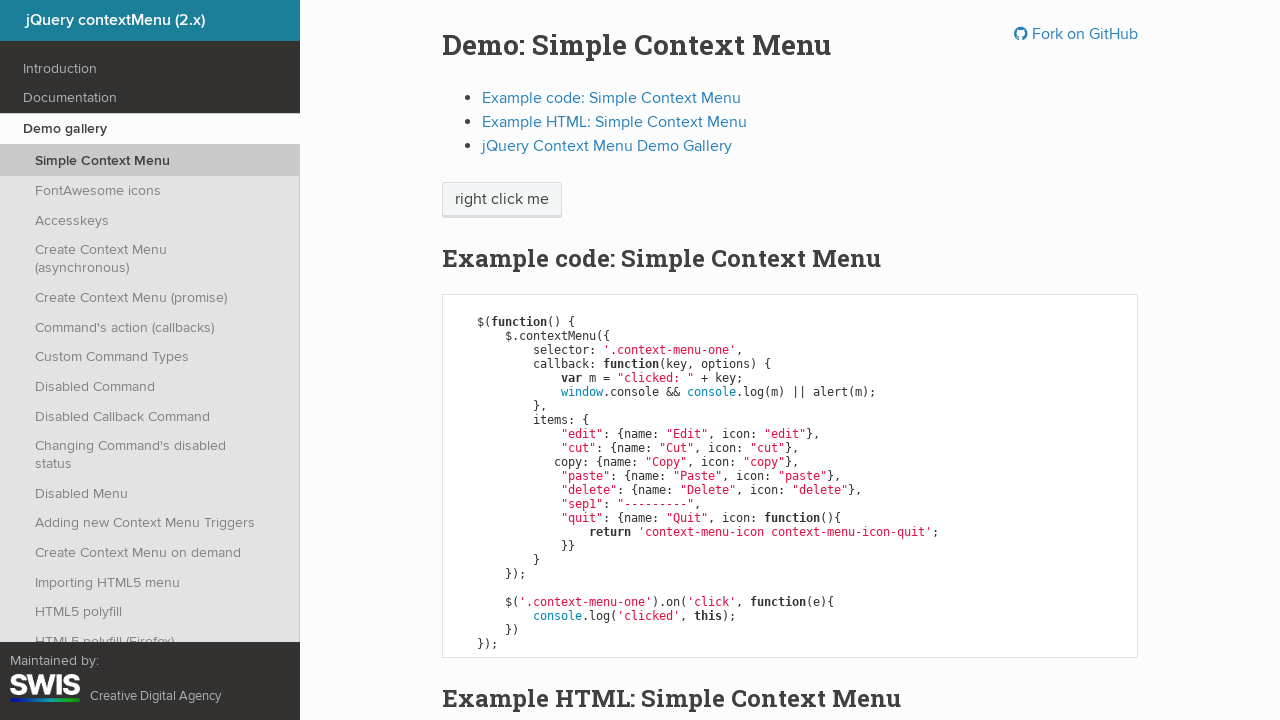